Tests that the counter displays the current number of todo items

Starting URL: https://demo.playwright.dev/todomvc

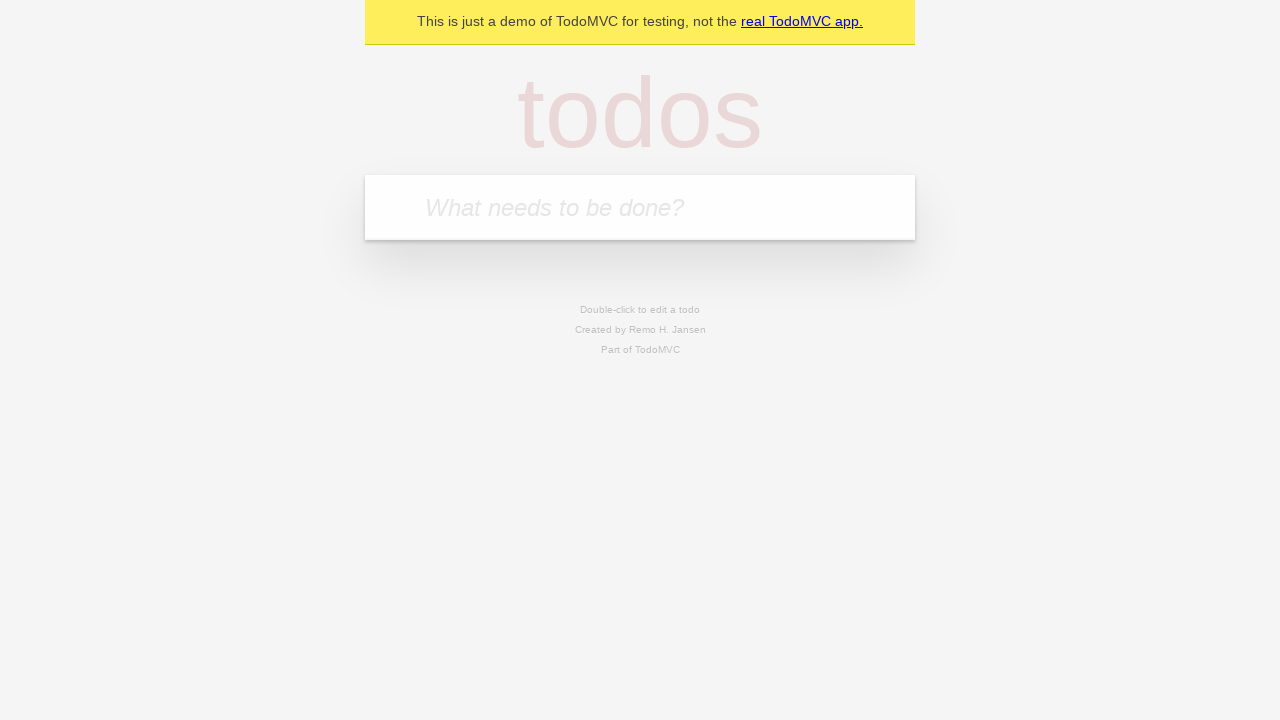

Filled todo input with 'buy some cheese' on internal:attr=[placeholder="What needs to be done?"i]
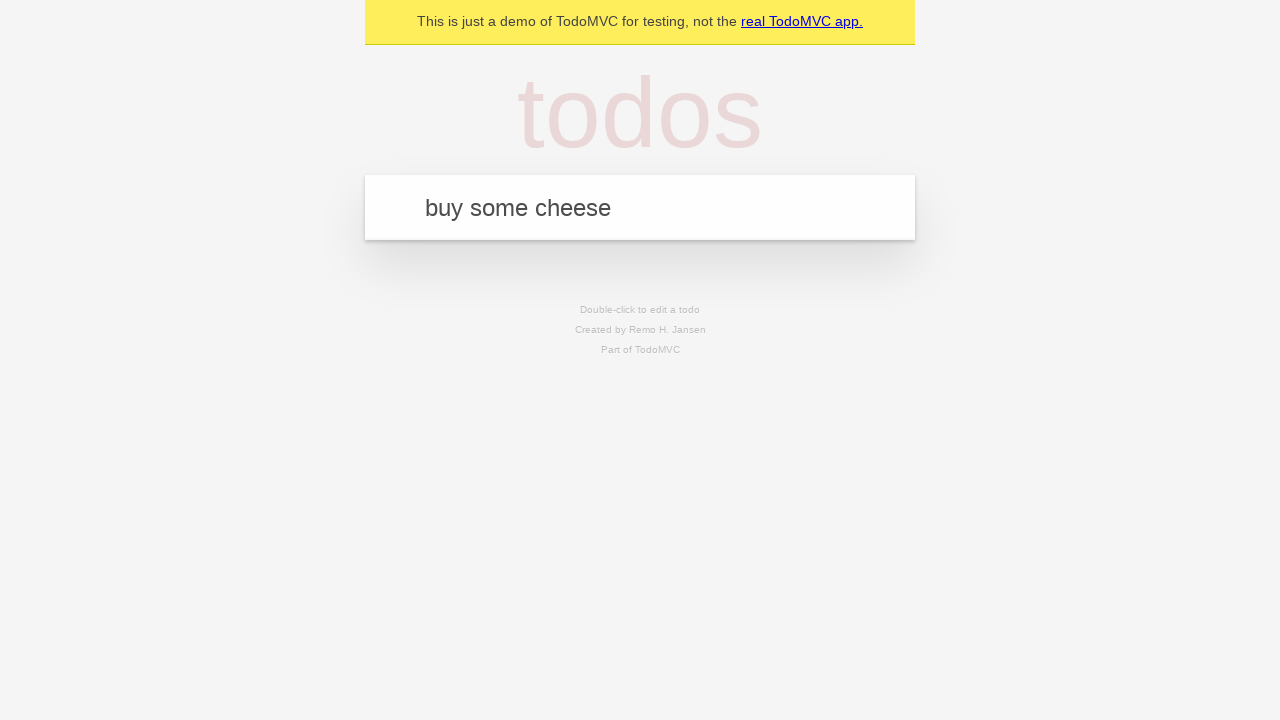

Pressed Enter to add first todo item on internal:attr=[placeholder="What needs to be done?"i]
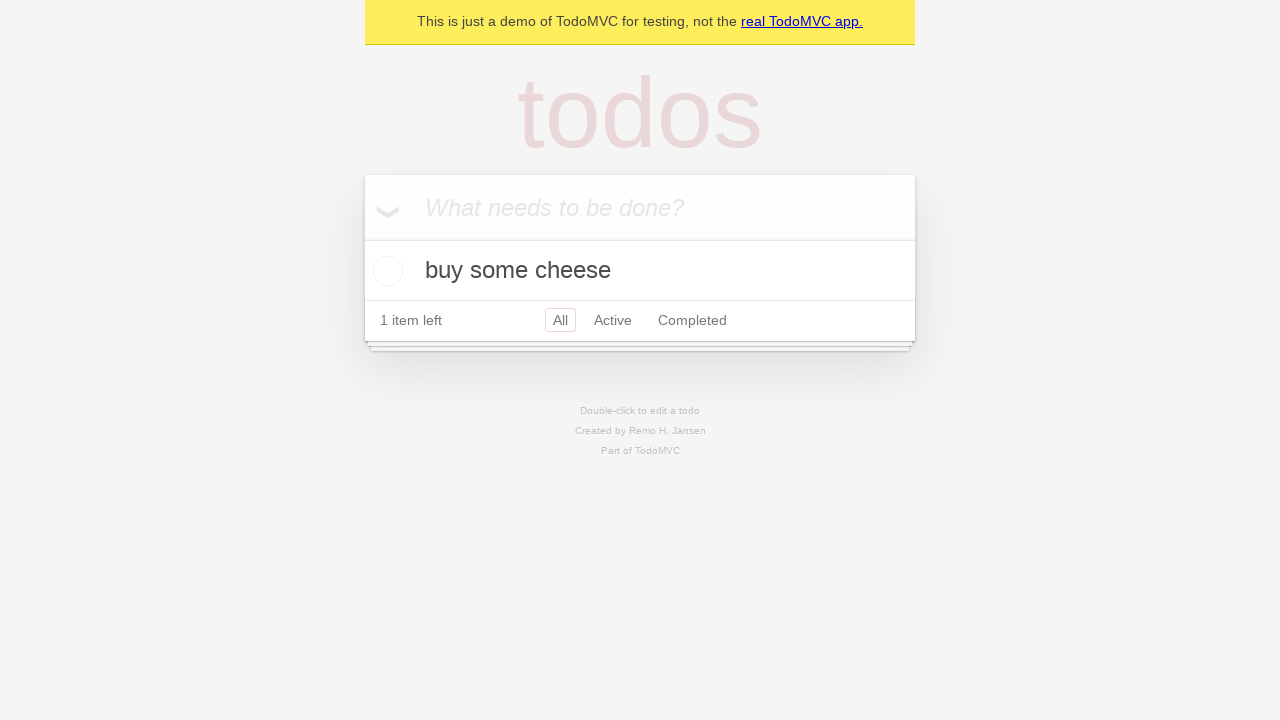

Todo counter element appeared
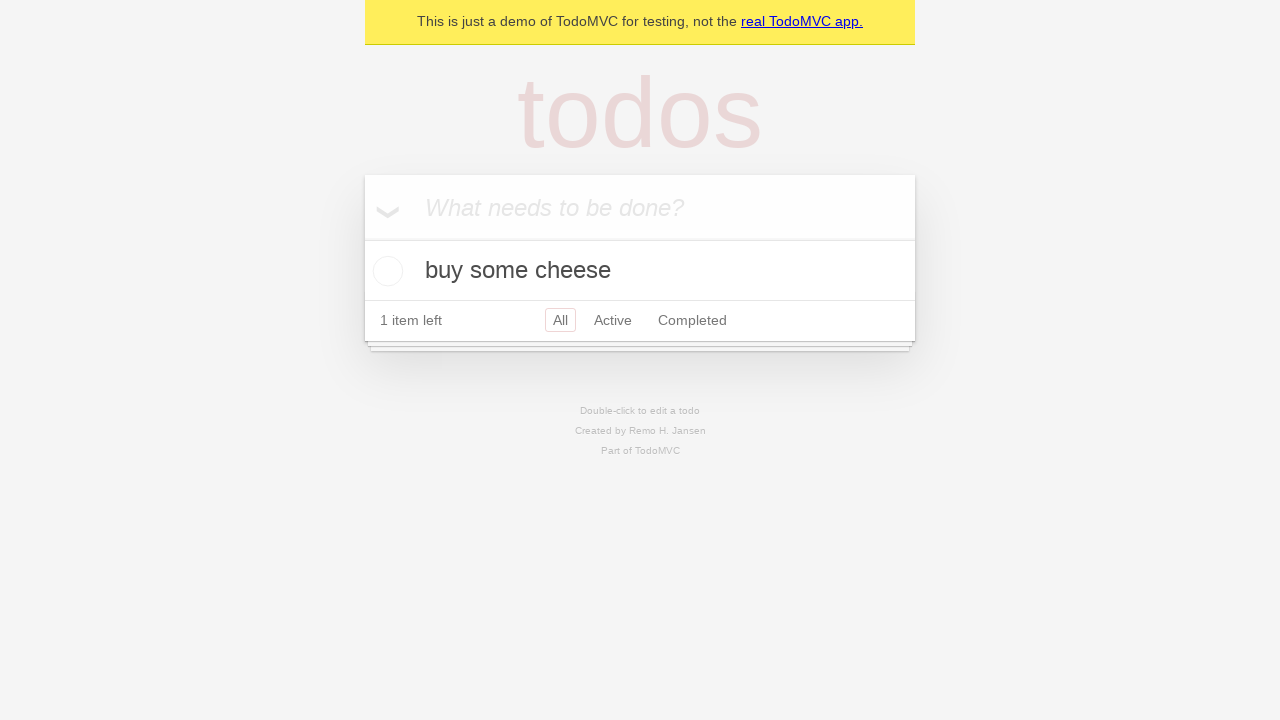

Filled todo input with 'feed the cat' on internal:attr=[placeholder="What needs to be done?"i]
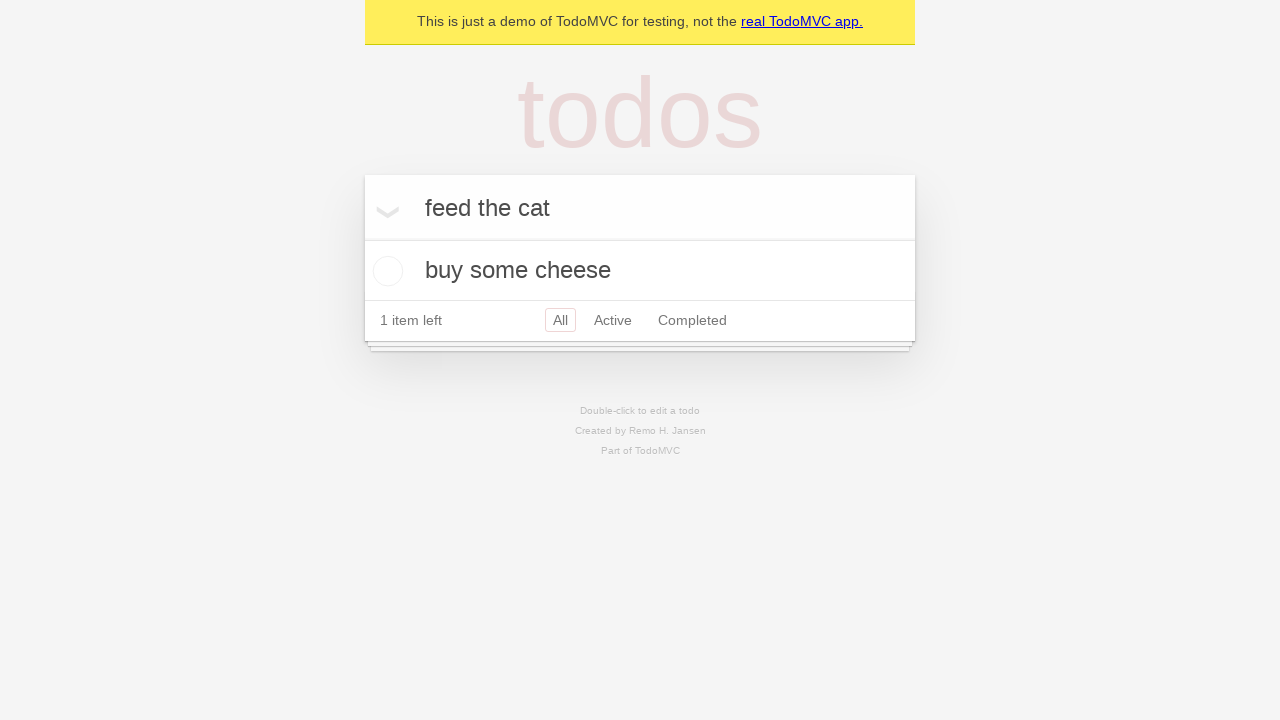

Pressed Enter to add second todo item on internal:attr=[placeholder="What needs to be done?"i]
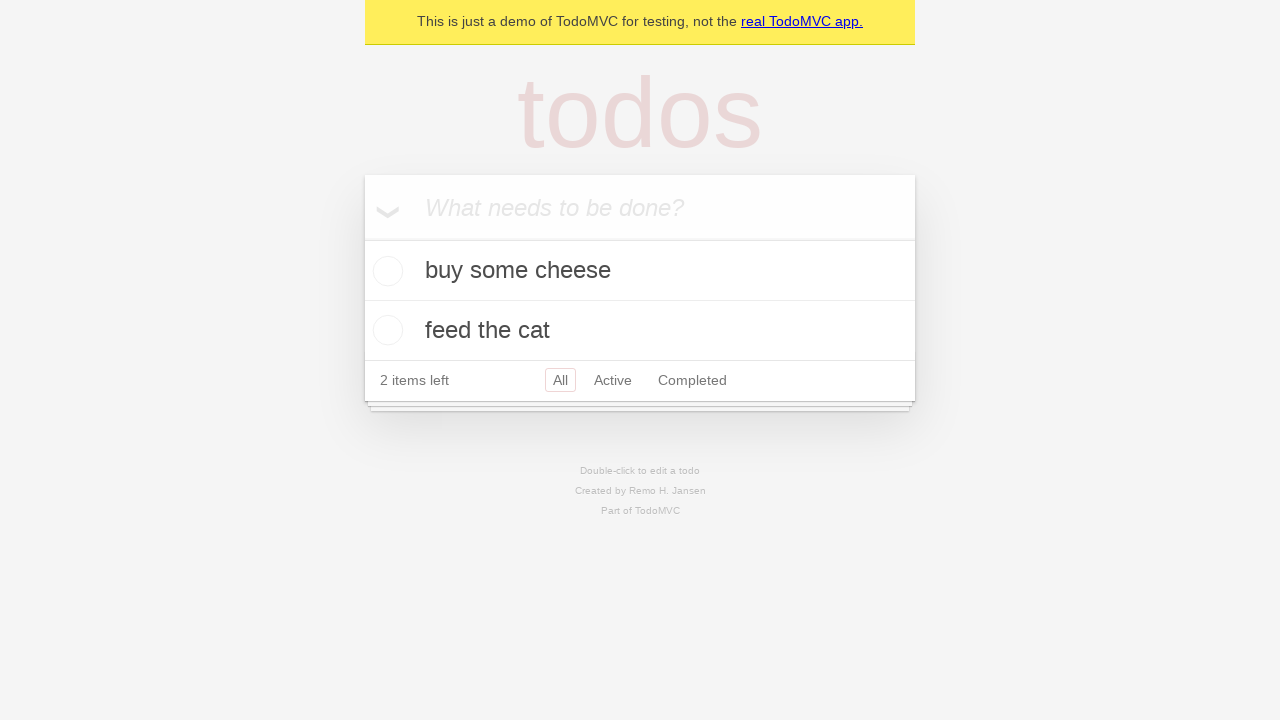

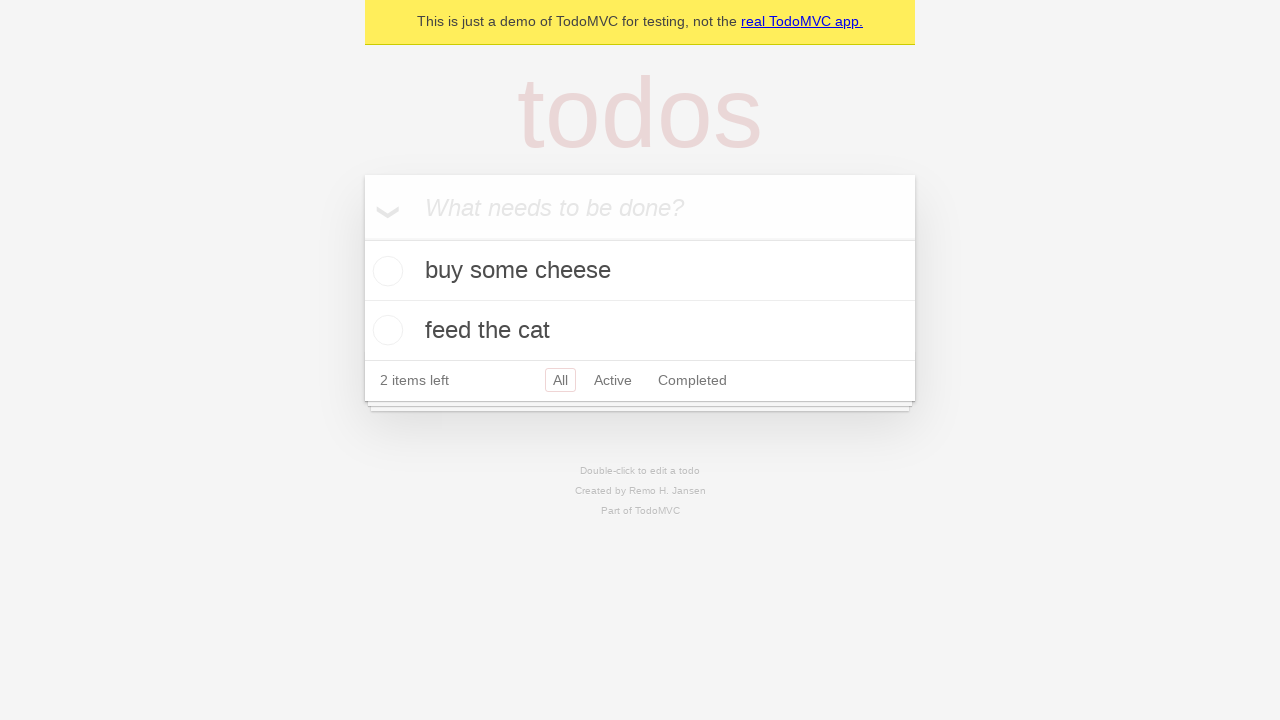